Tests the calculator addition functionality by entering two numbers, clicking calculate, and verifying the result

Starting URL: https://testsheepnz.github.io/BasicCalculator.html

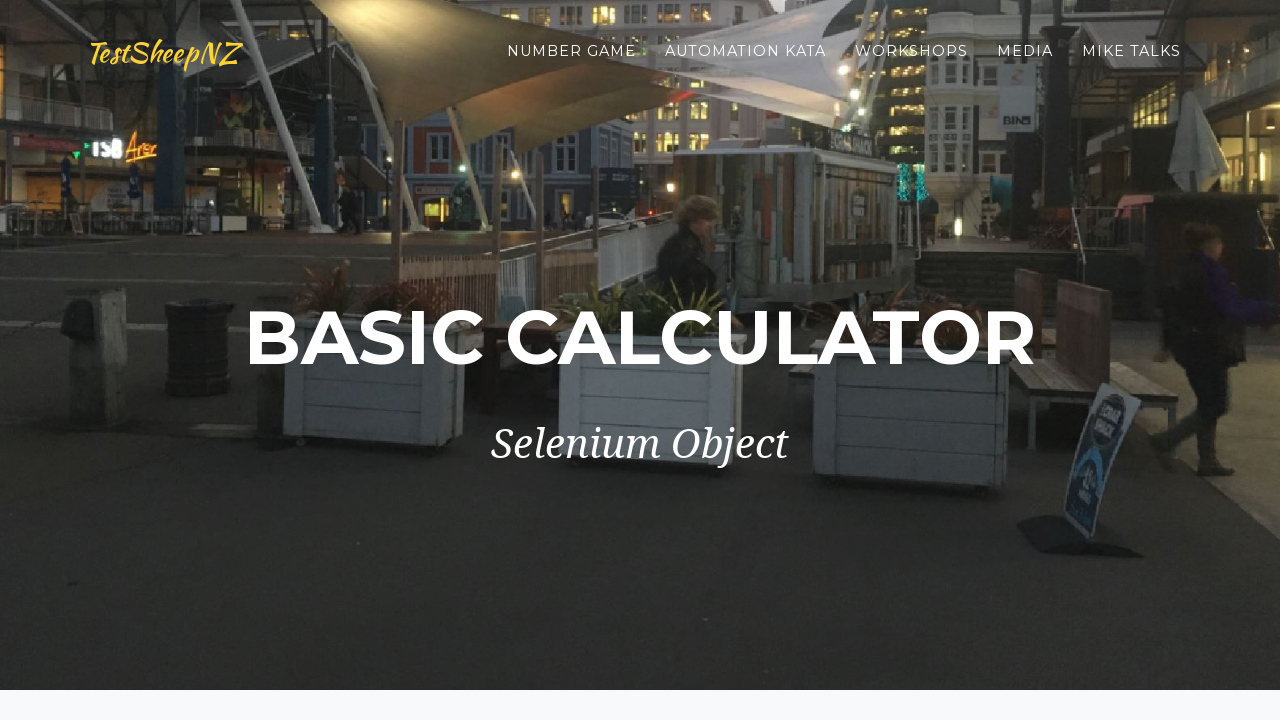

Entered first number '3' in the number1Field on #number1Field
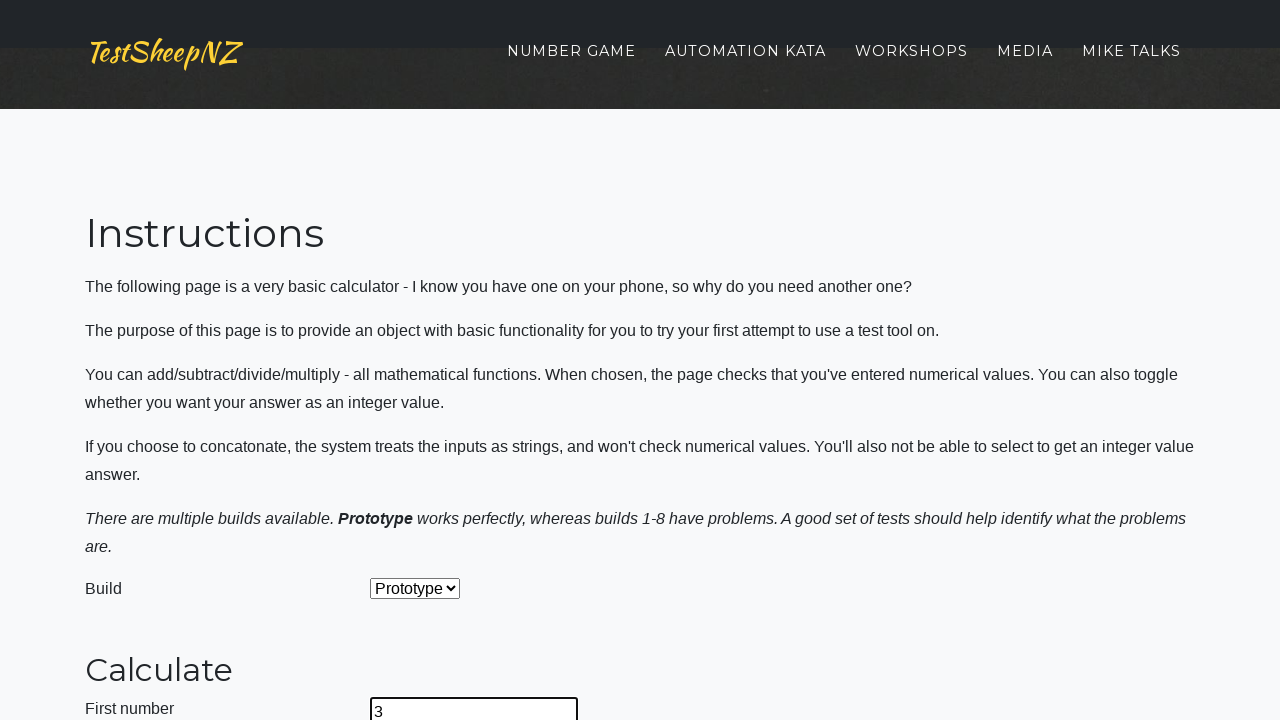

Entered second number '2' in the number2Field on #number2Field
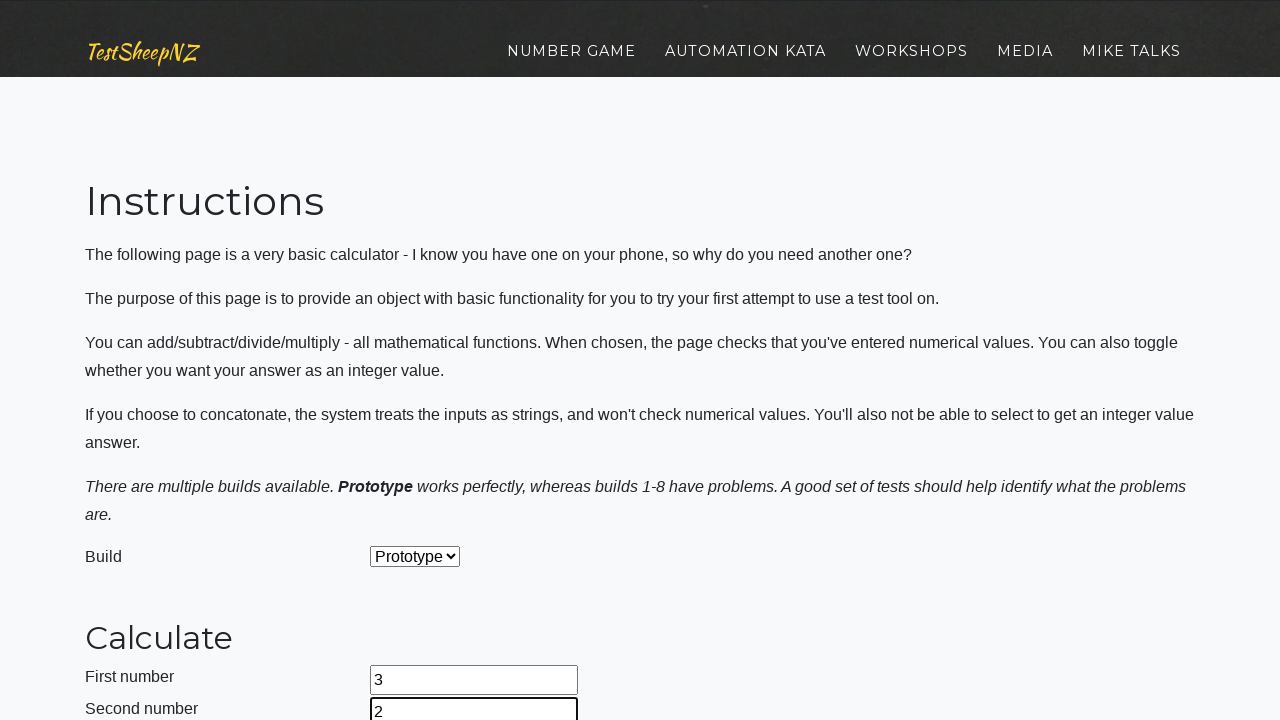

Clicked the calculate button at (422, 361) on #calculateButton
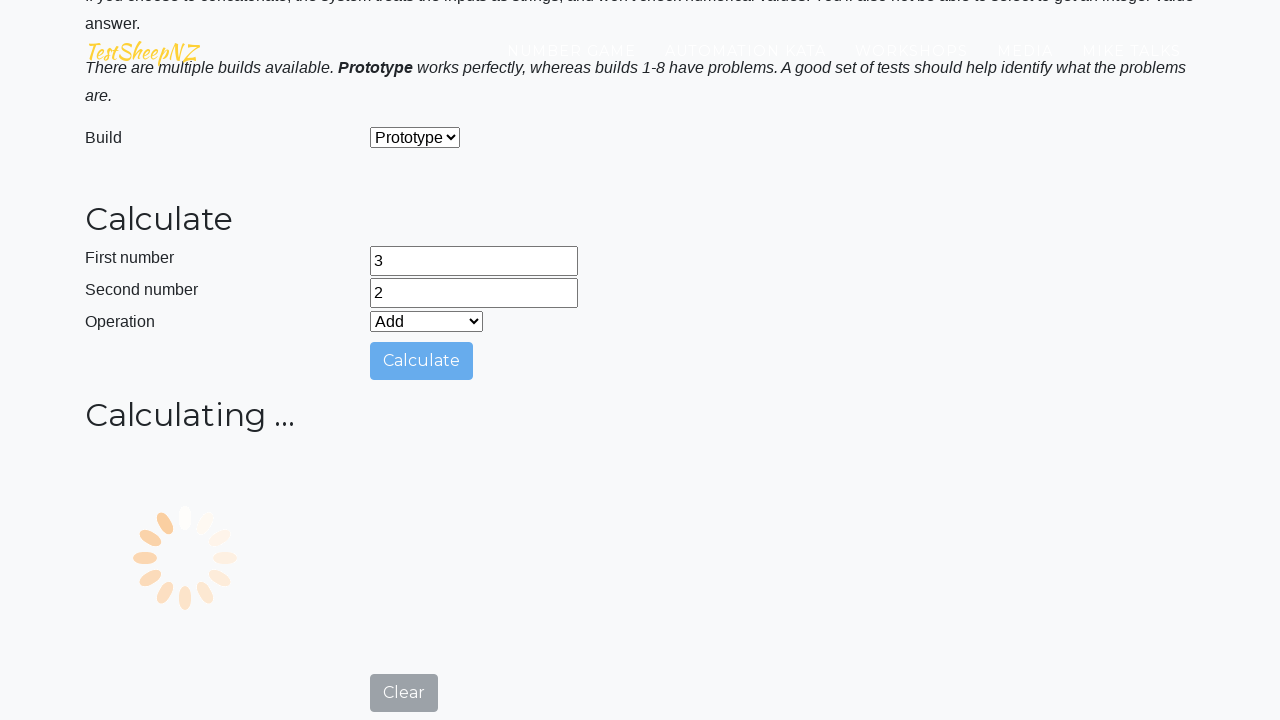

Retrieved the result value from numberAnswer field
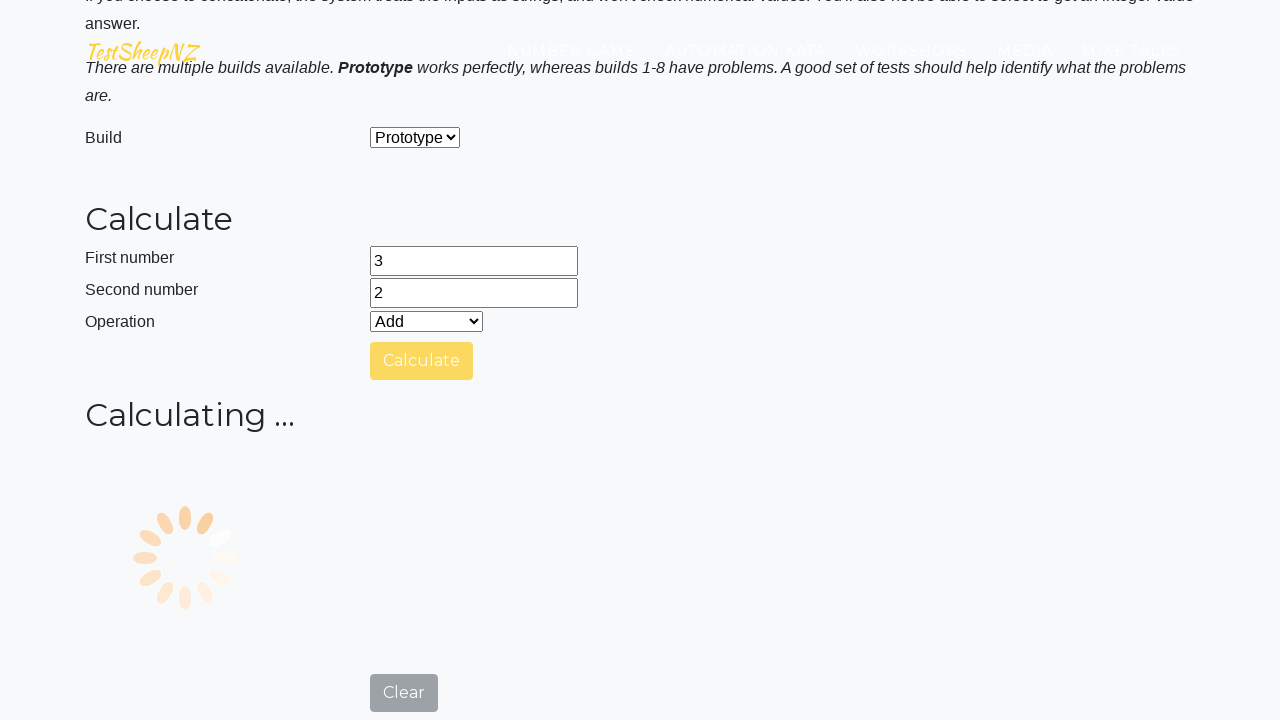

Verified that the calculation result is '5' (3 + 2)
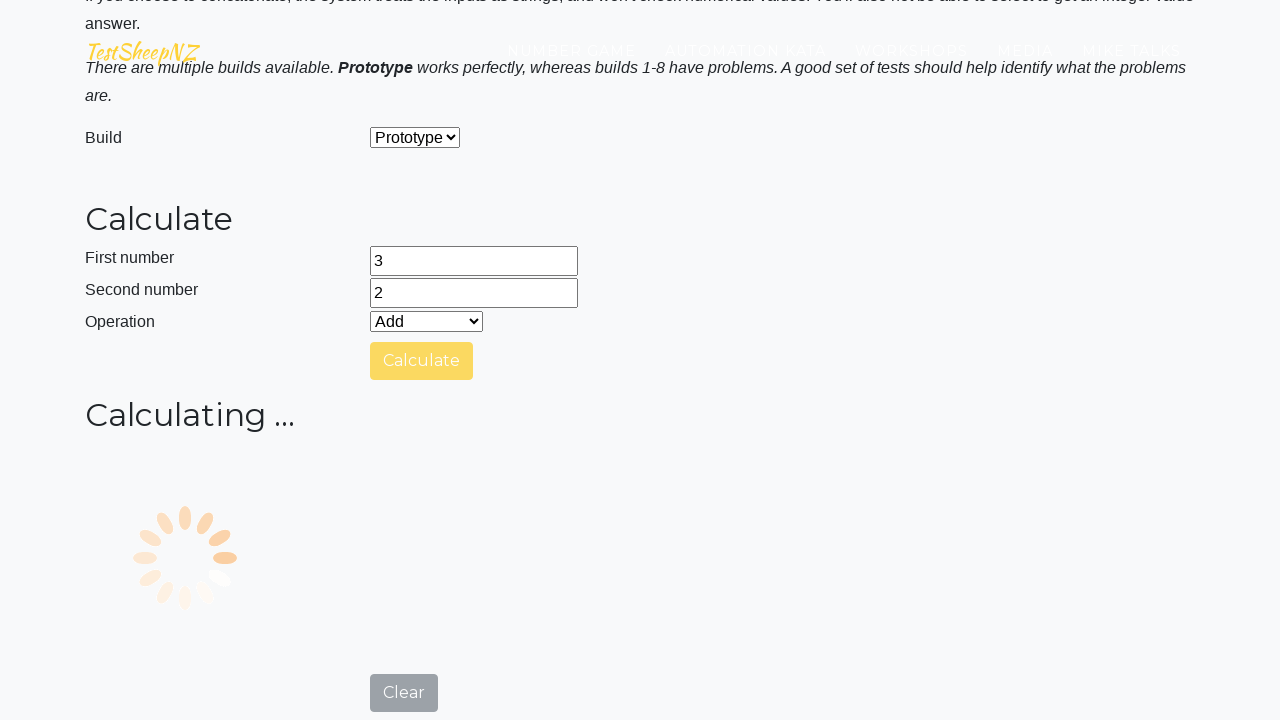

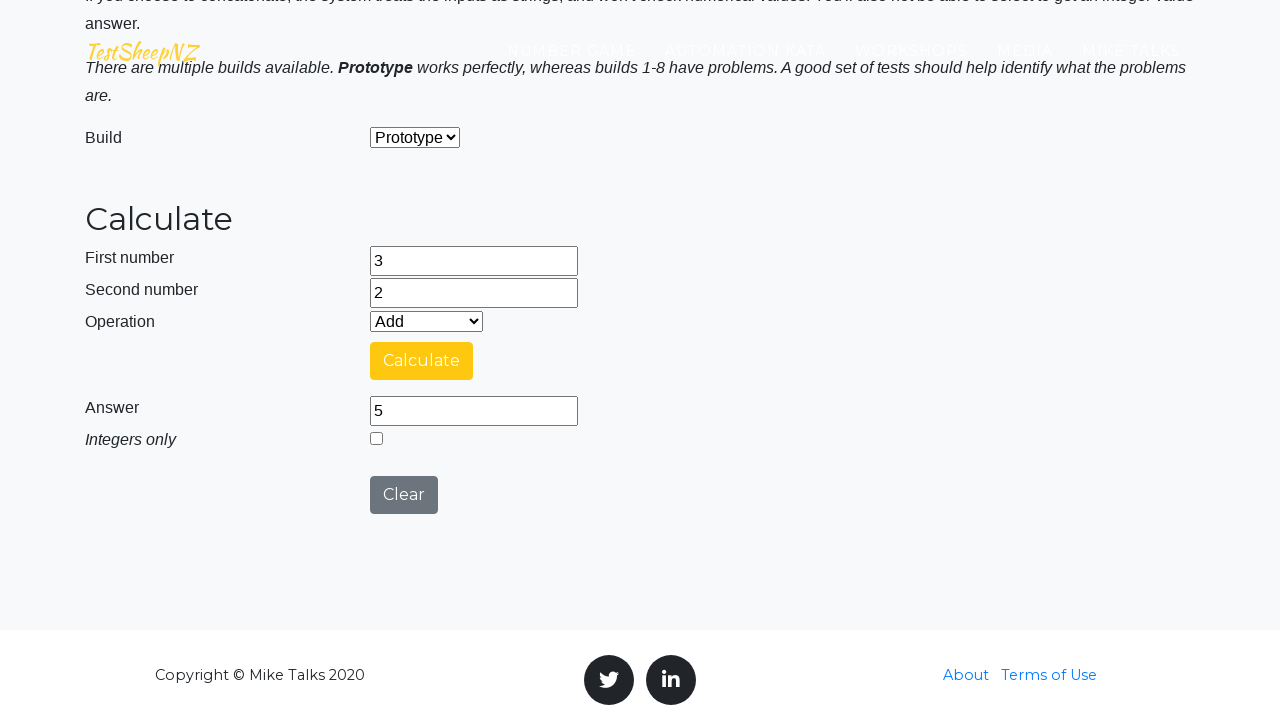